Tests alert handling functionality by navigating through menus to trigger a prompt alert and accepting it

Starting URL: http://demo.automationtesting.in/Windows.html

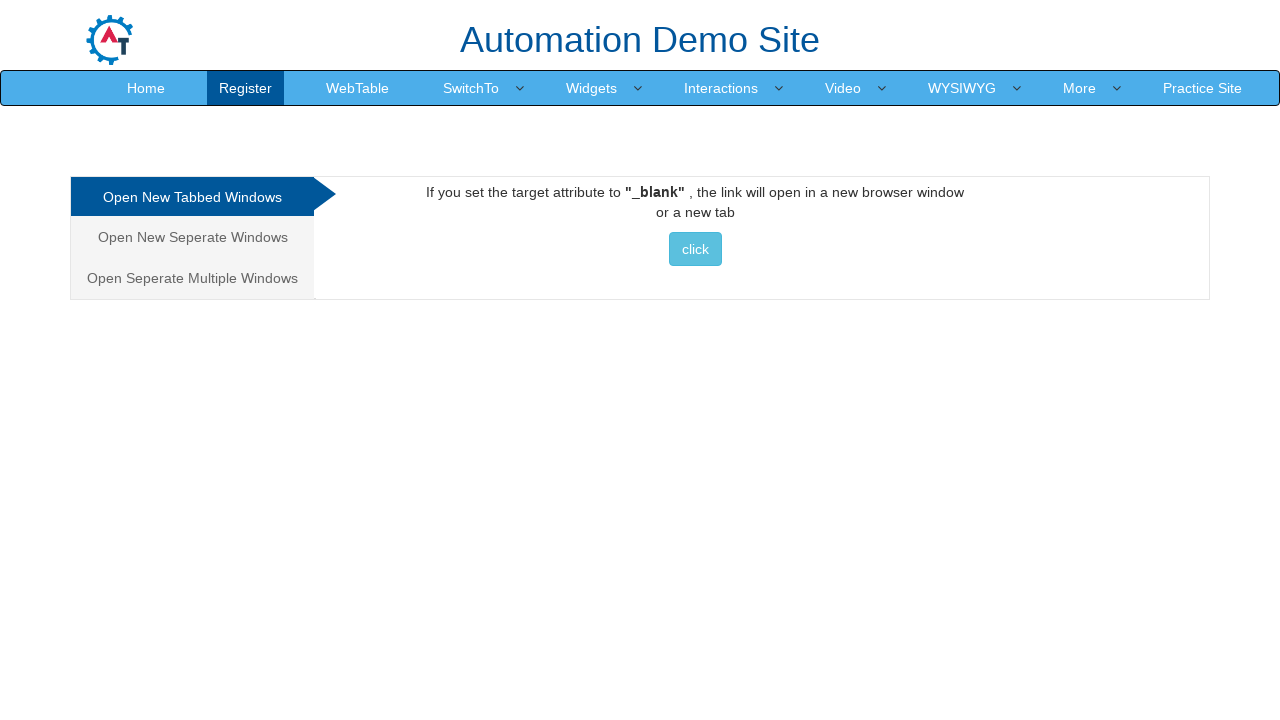

Clicked on SwitchTo menu at (471, 88) on xpath=//a[contains(text(),'SwitchTo')]
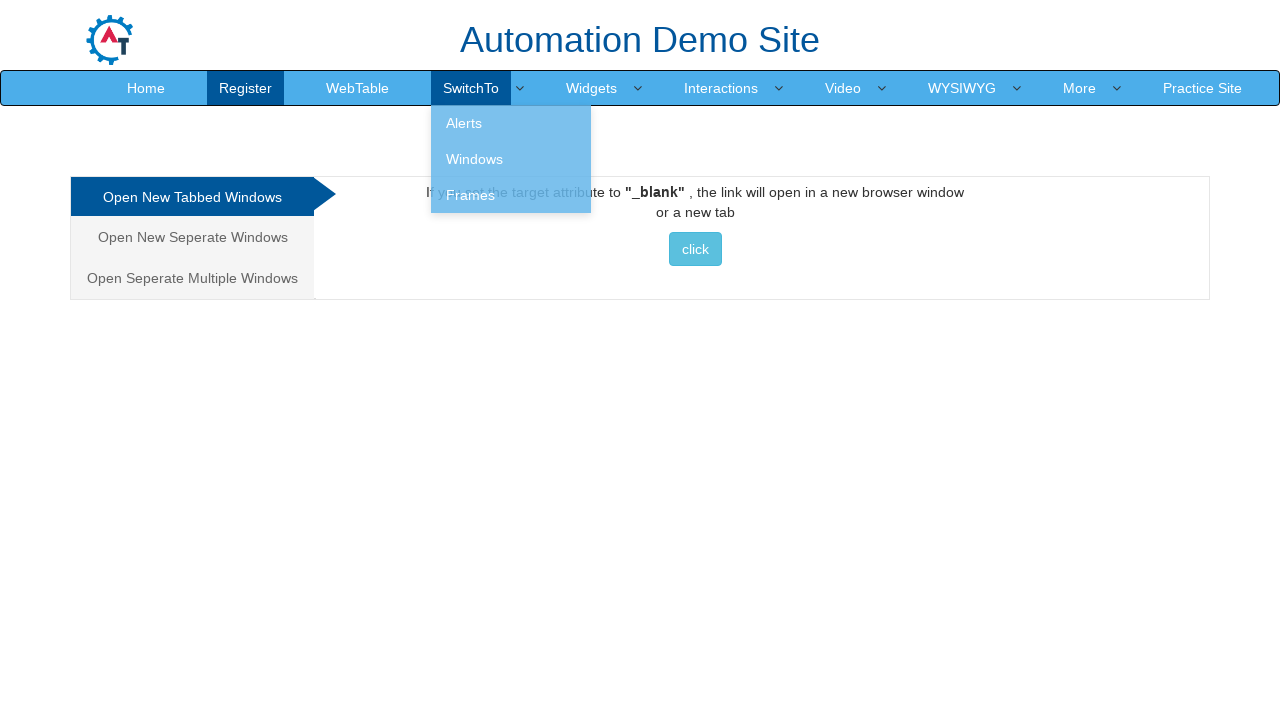

Clicked on Alerts menu item at (511, 123) on xpath=//a[contains(text(),'Alerts')]
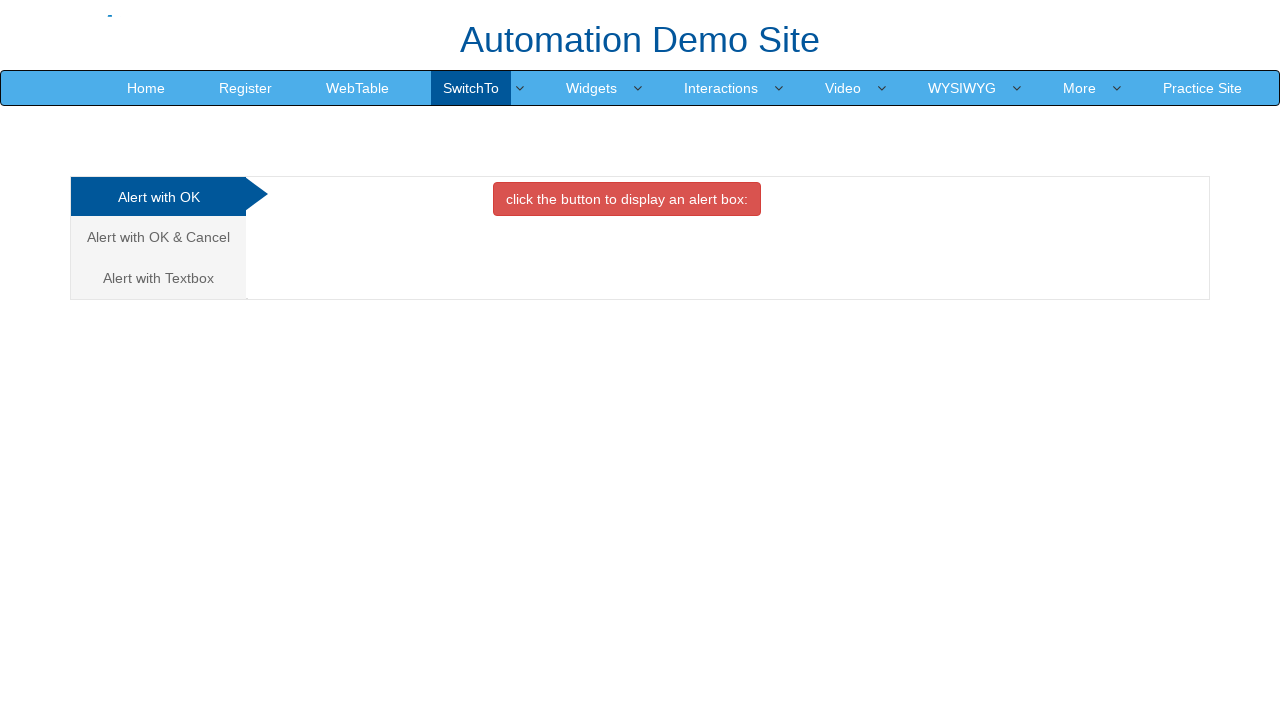

Clicked on Alert with Textbox tab at (158, 278) on xpath=//a[contains(text(),'Alert with Textbox')]
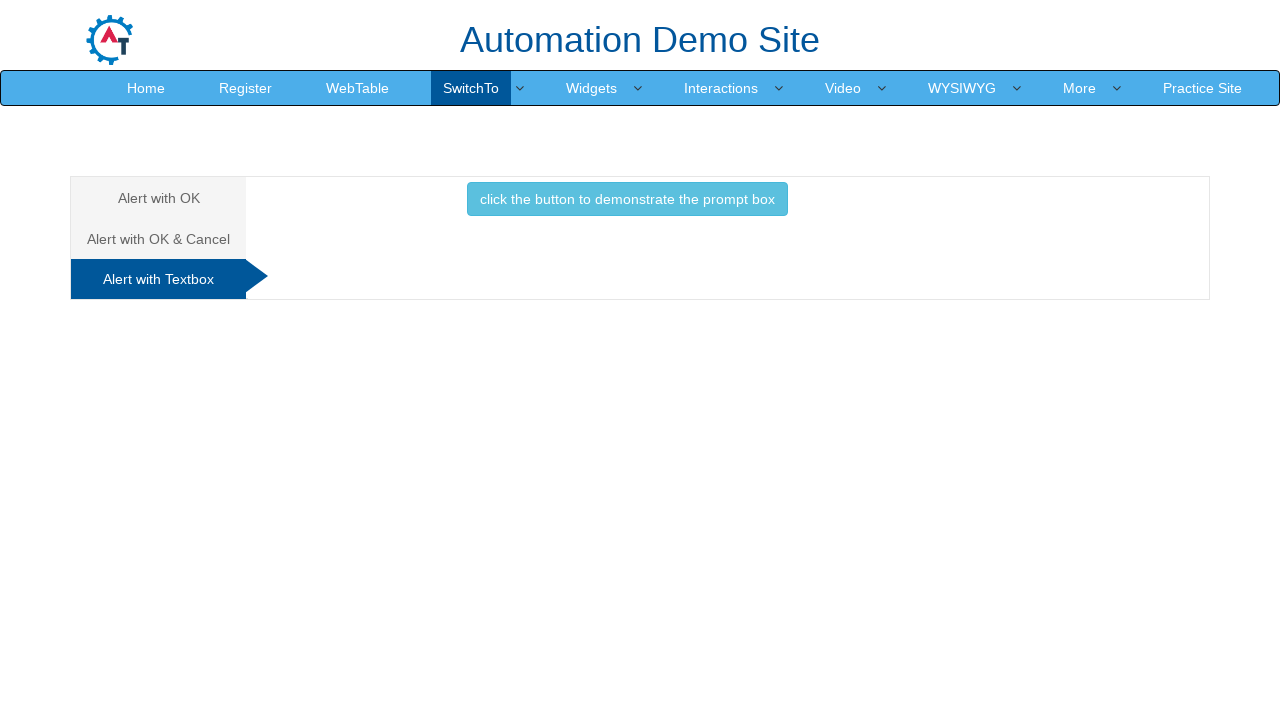

Clicked button to trigger prompt alert at (627, 199) on xpath=//button[@class='btn btn-info']
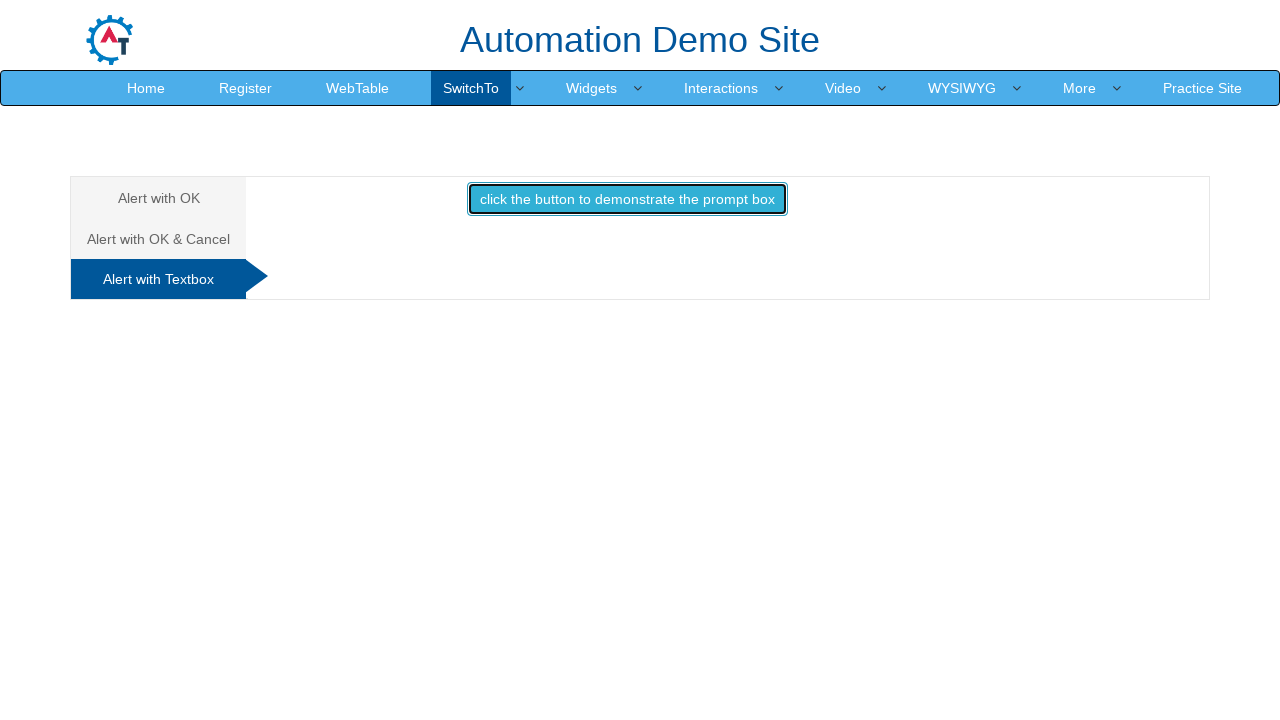

Set up dialog handler to accept alert
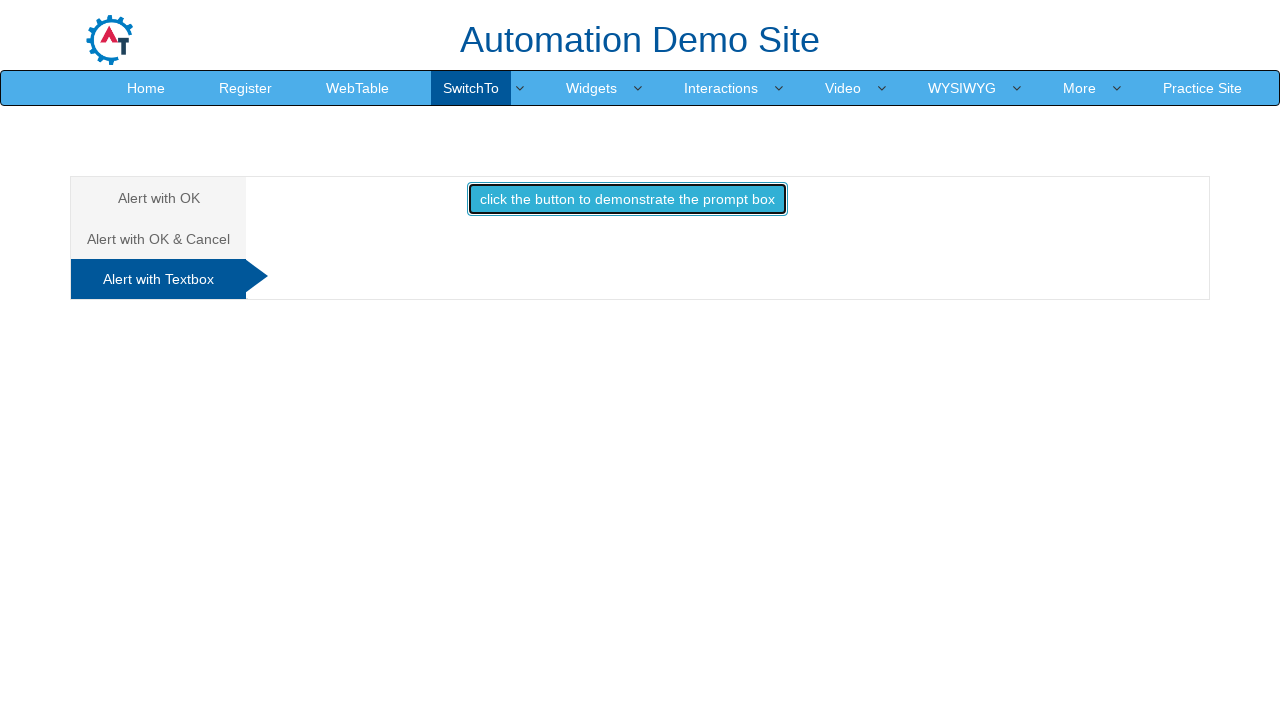

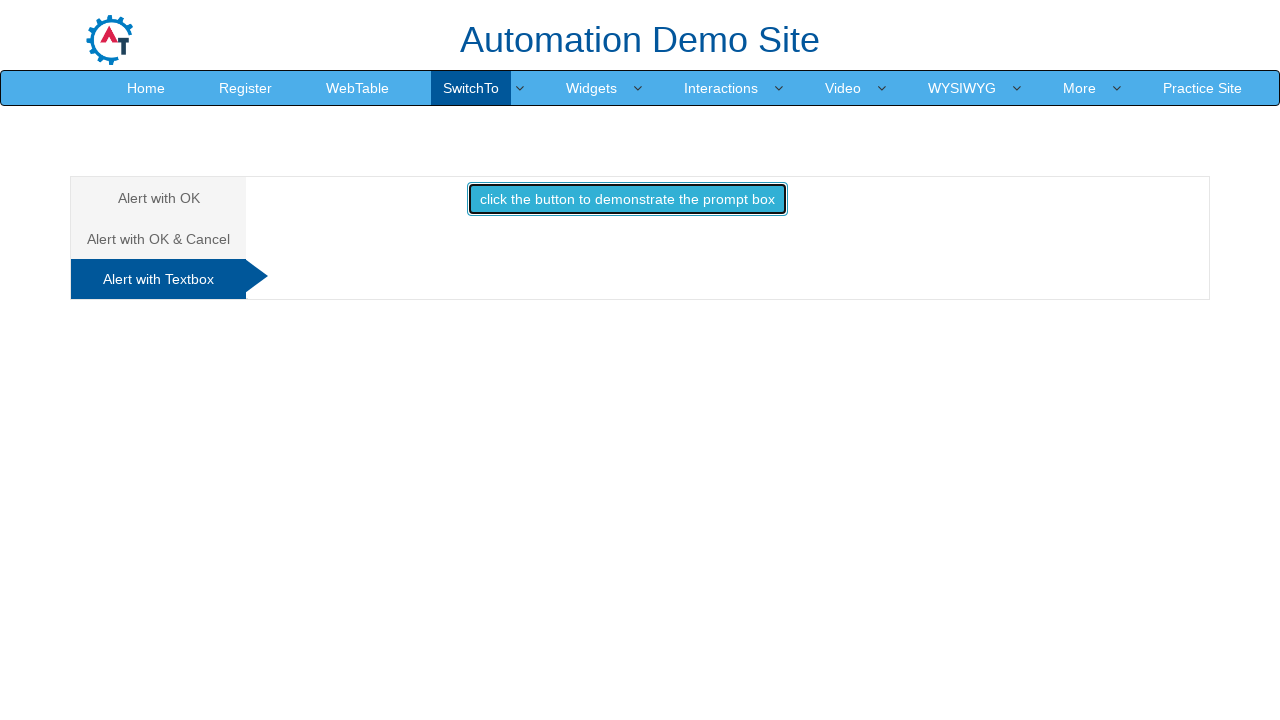